Tests clicking on button 1 and verifies the displayed result text matches the expected message

Starting URL: http://practice.cydeo.com/multiple_buttons

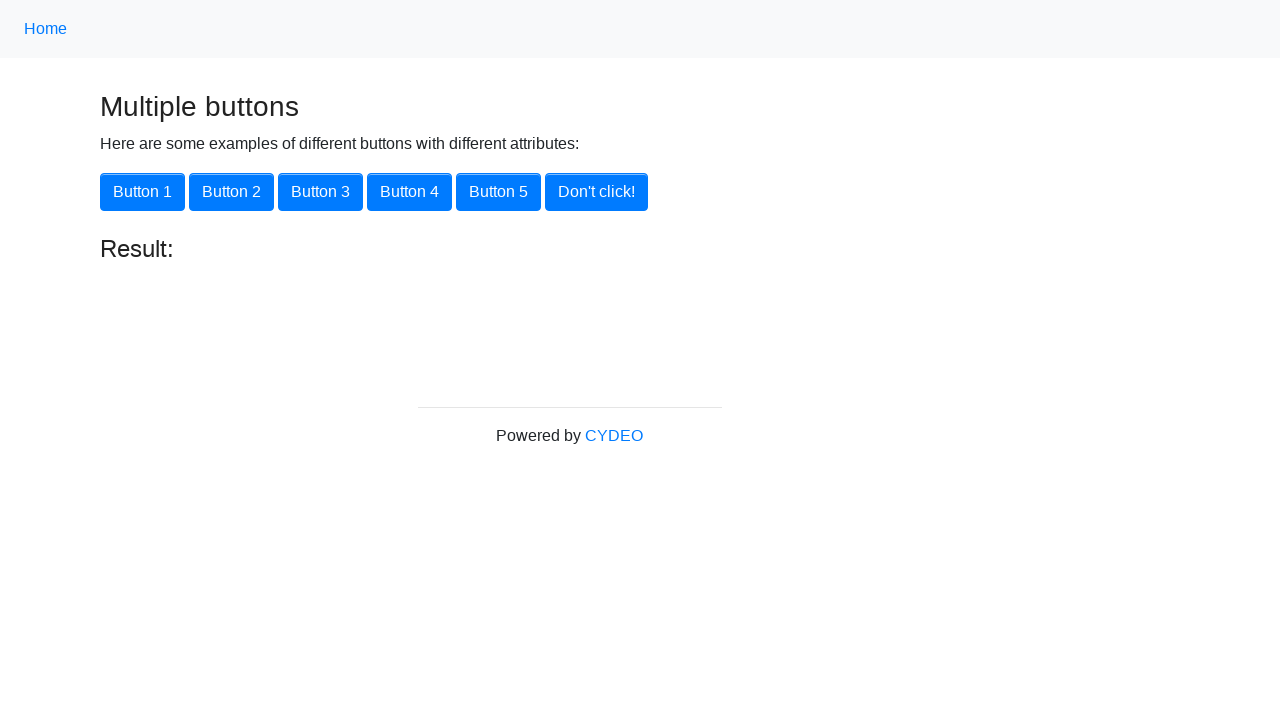

Navigated to multiple buttons practice page
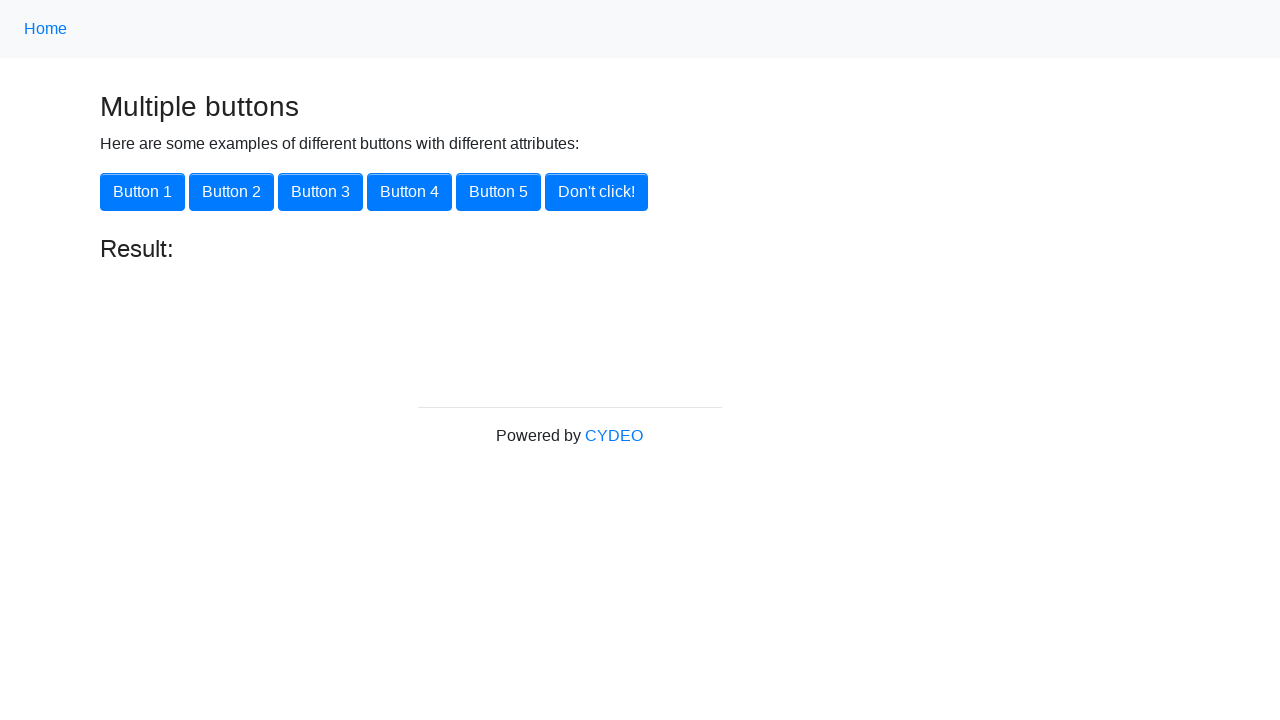

Clicked on button 1 at (142, 192) on xpath=//button[@onclick='button1()']
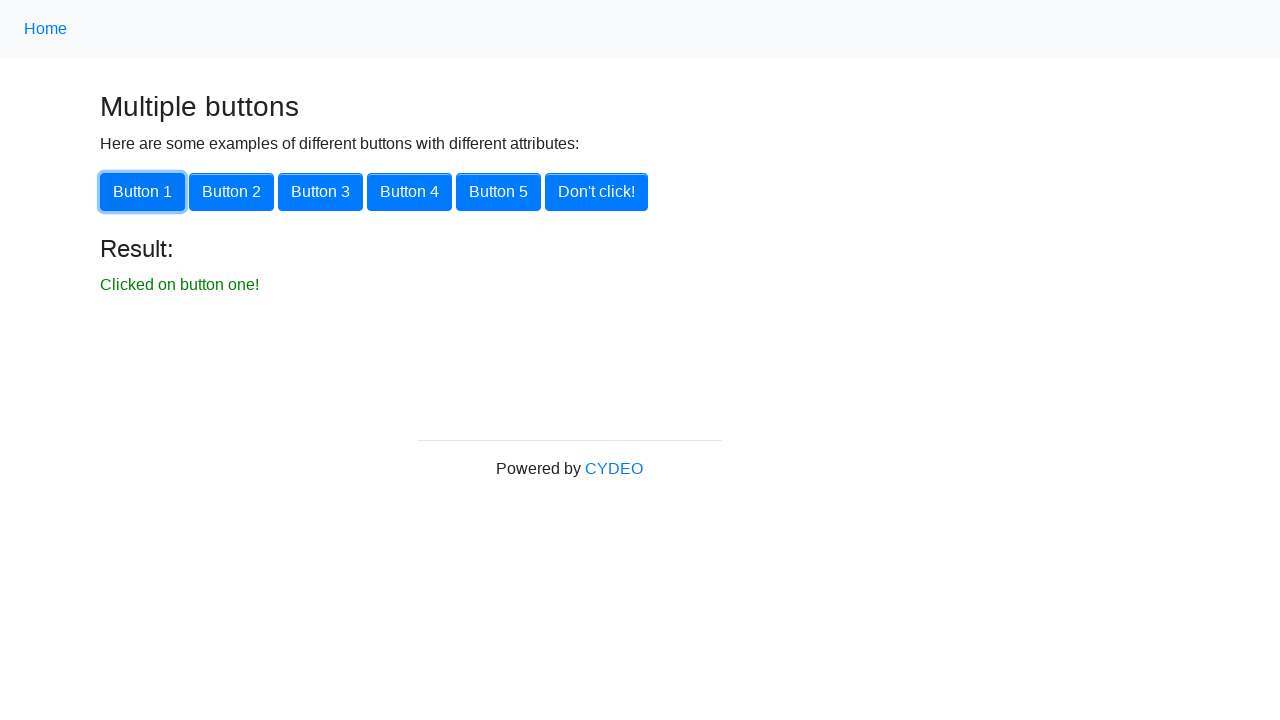

Result text element appeared
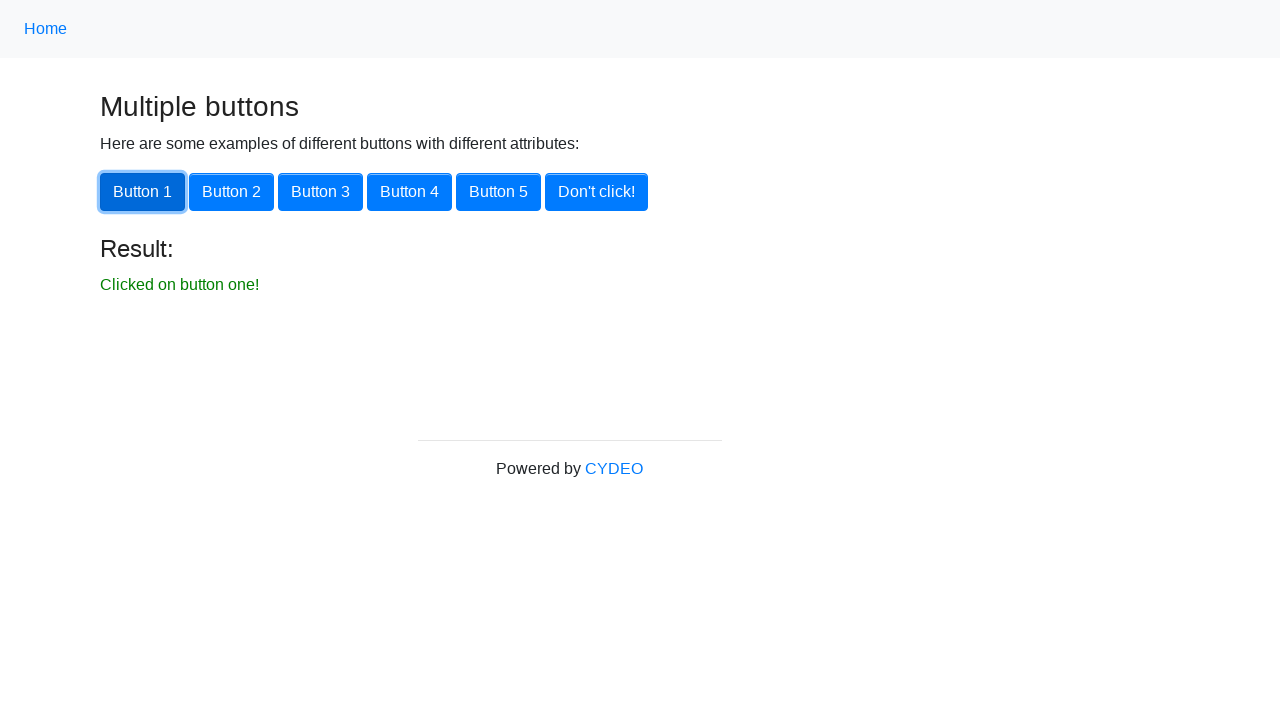

Retrieved result text: 'Clicked on button one!'
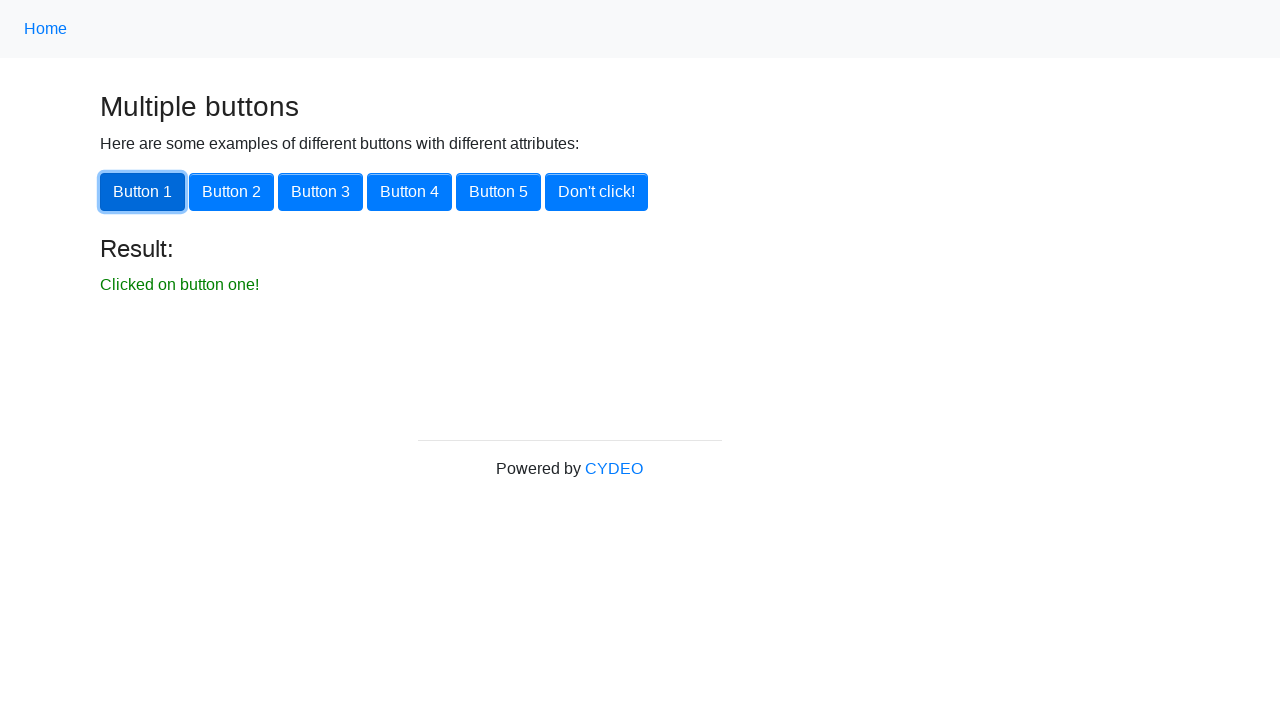

Verified result text matches expected message: 'Clicked on button one!'
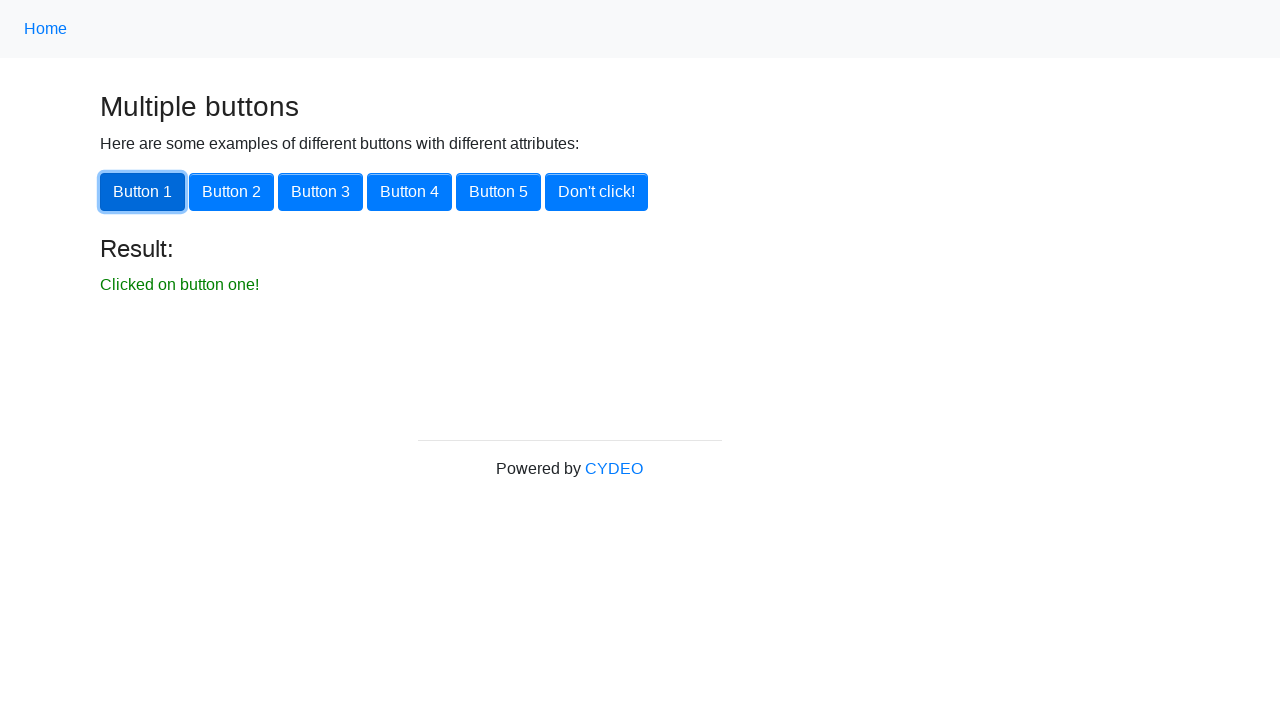

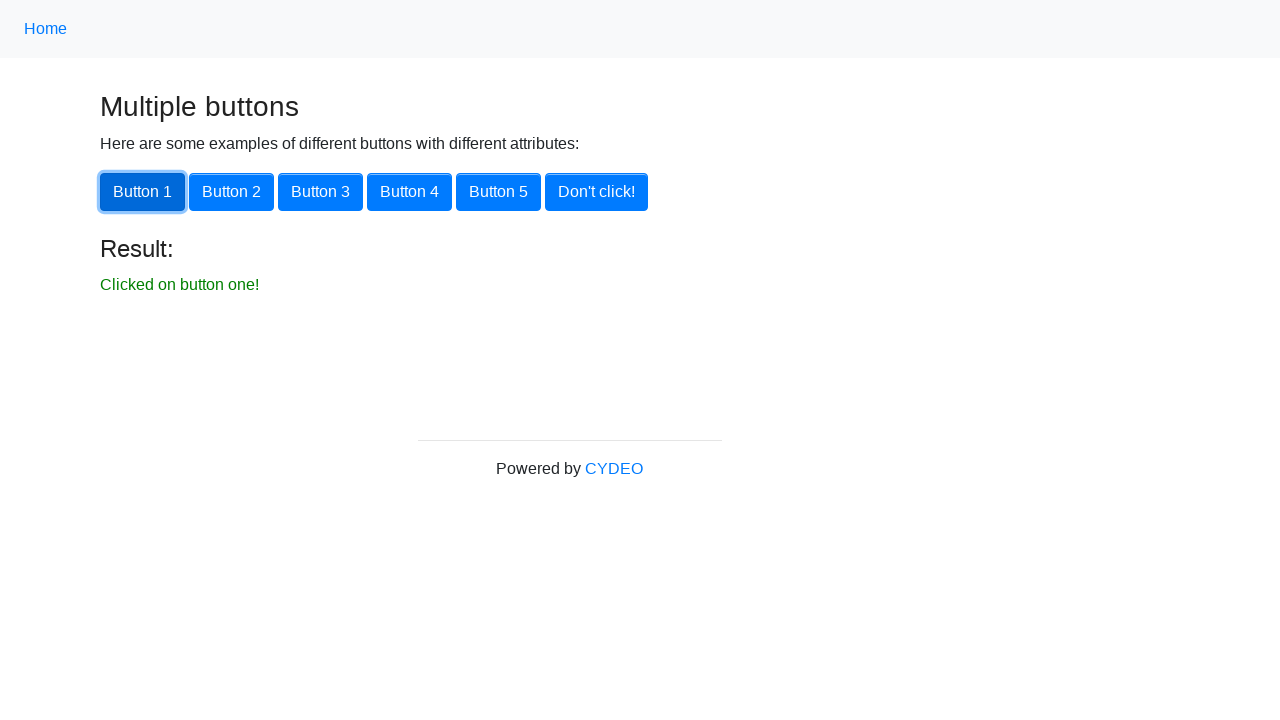